Tests form interactions including checkbox, radio button, password field, dropdown selection, and form submission on an Angular practice page

Starting URL: https://rahulshettyacademy.com/angularpractice/

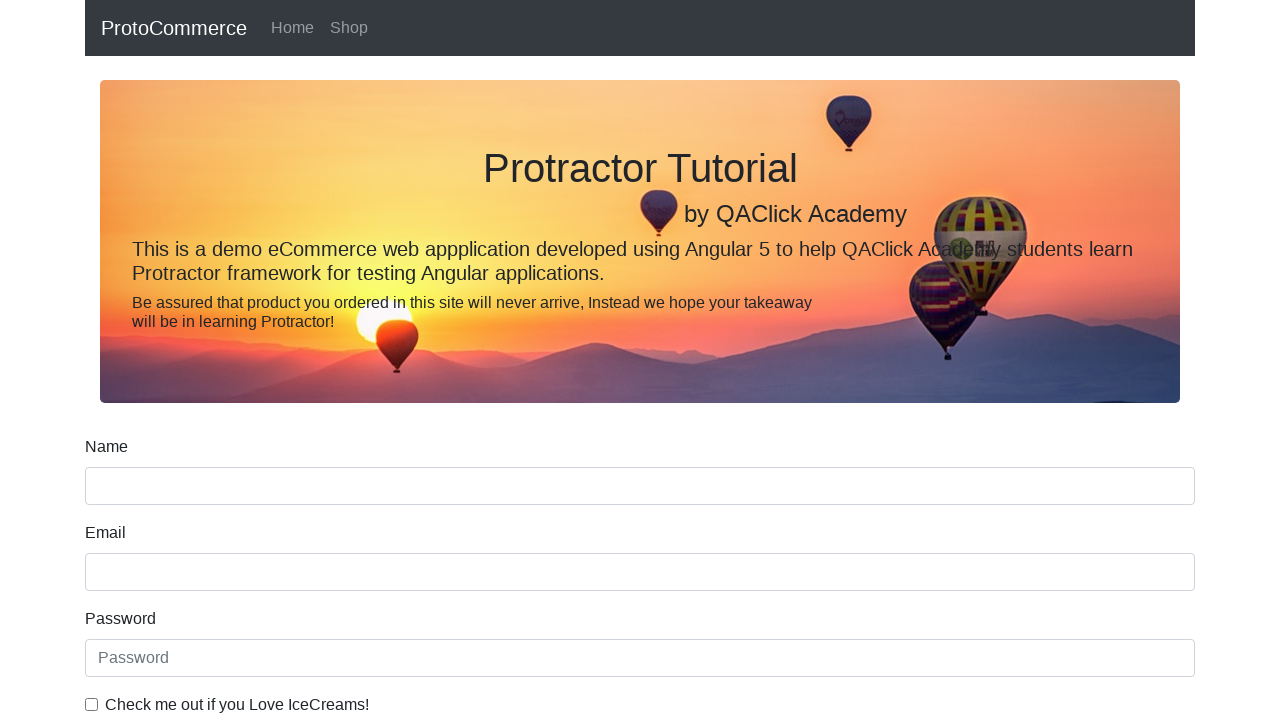

Clicked ice cream checkbox at (92, 704) on internal:label="Check me out if you Love IceCreams!"i
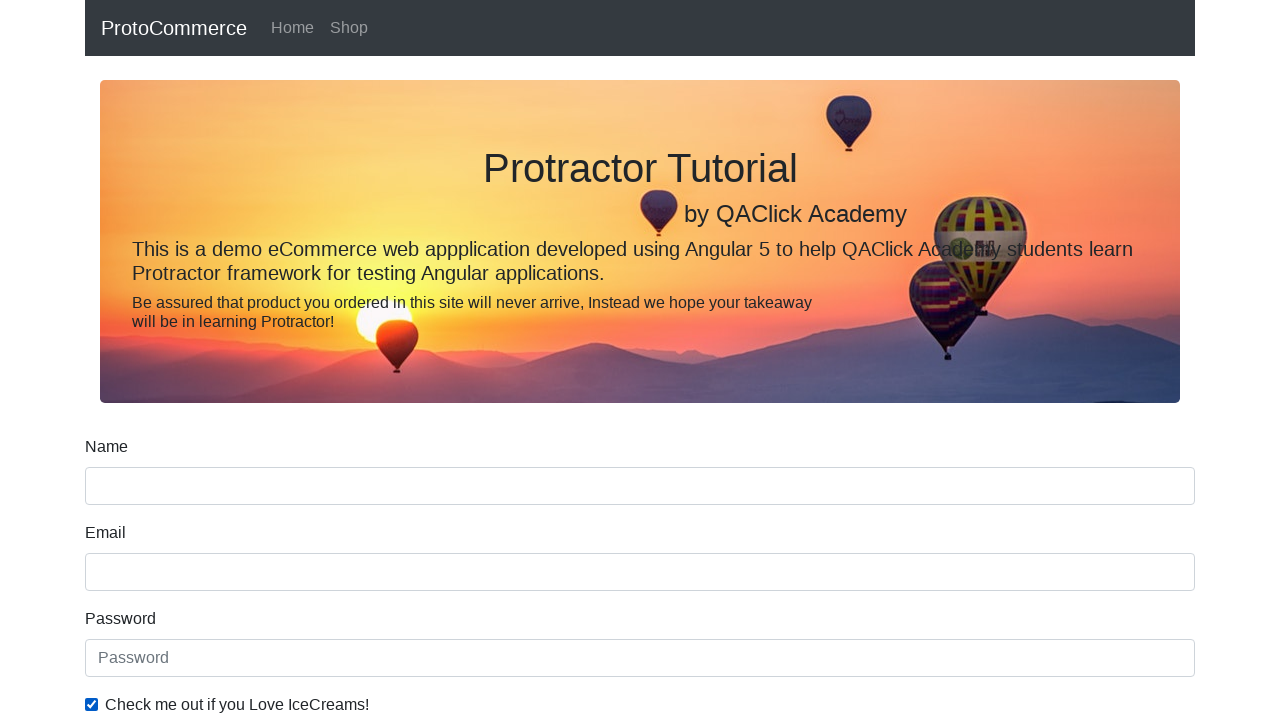

Clicked 'Employed' radio button at (326, 360) on internal:label="Employed"i
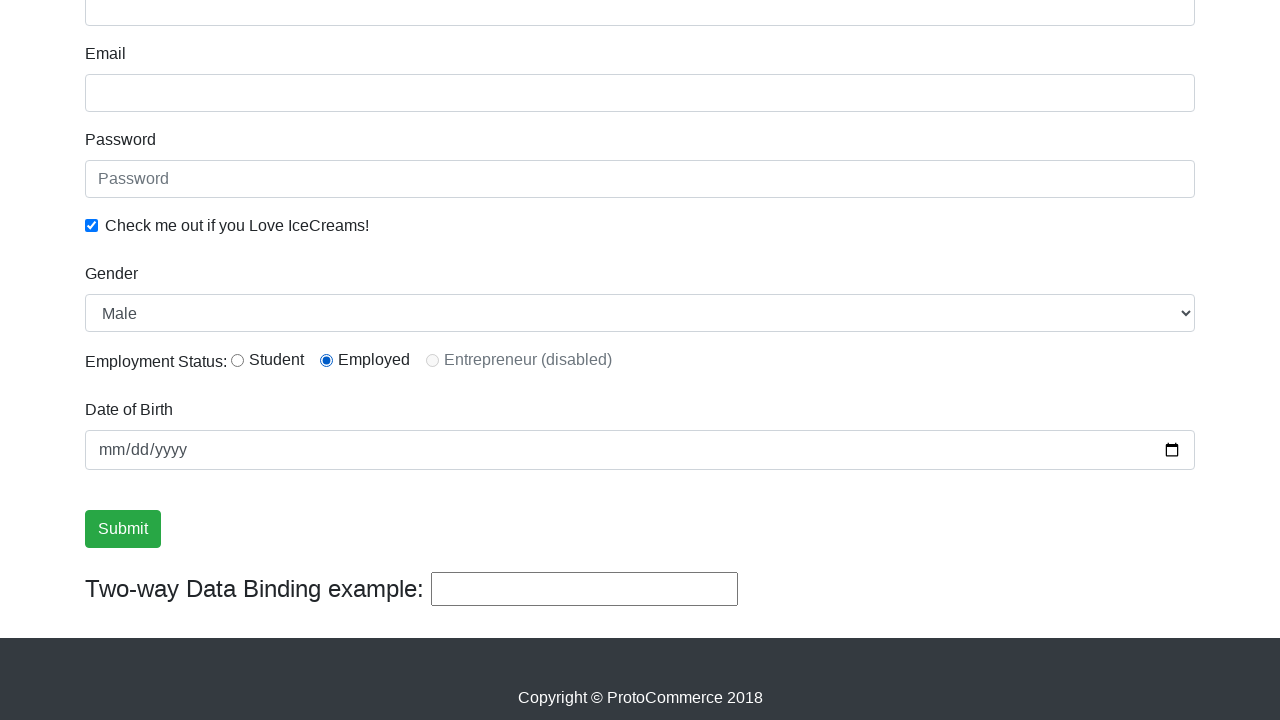

Checked 'Employed' radio button on internal:label="Employed"i
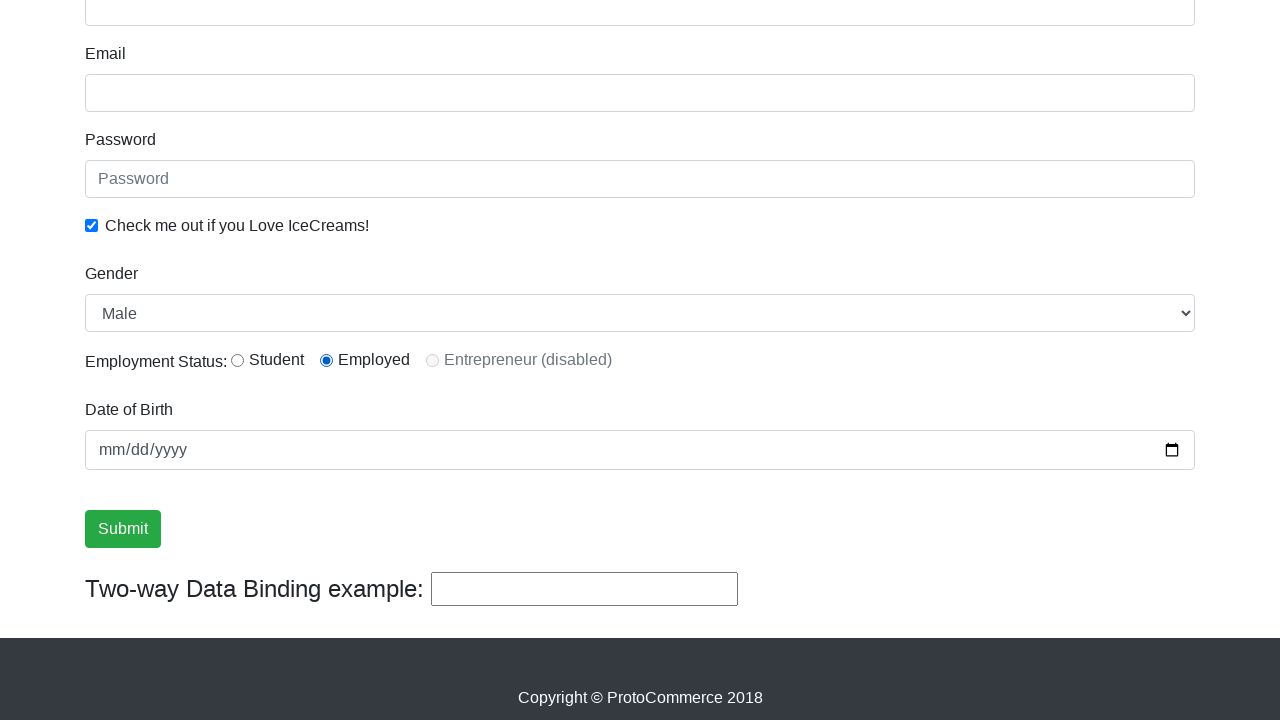

Filled password field by label with 'asdasd' on internal:label="Password"i
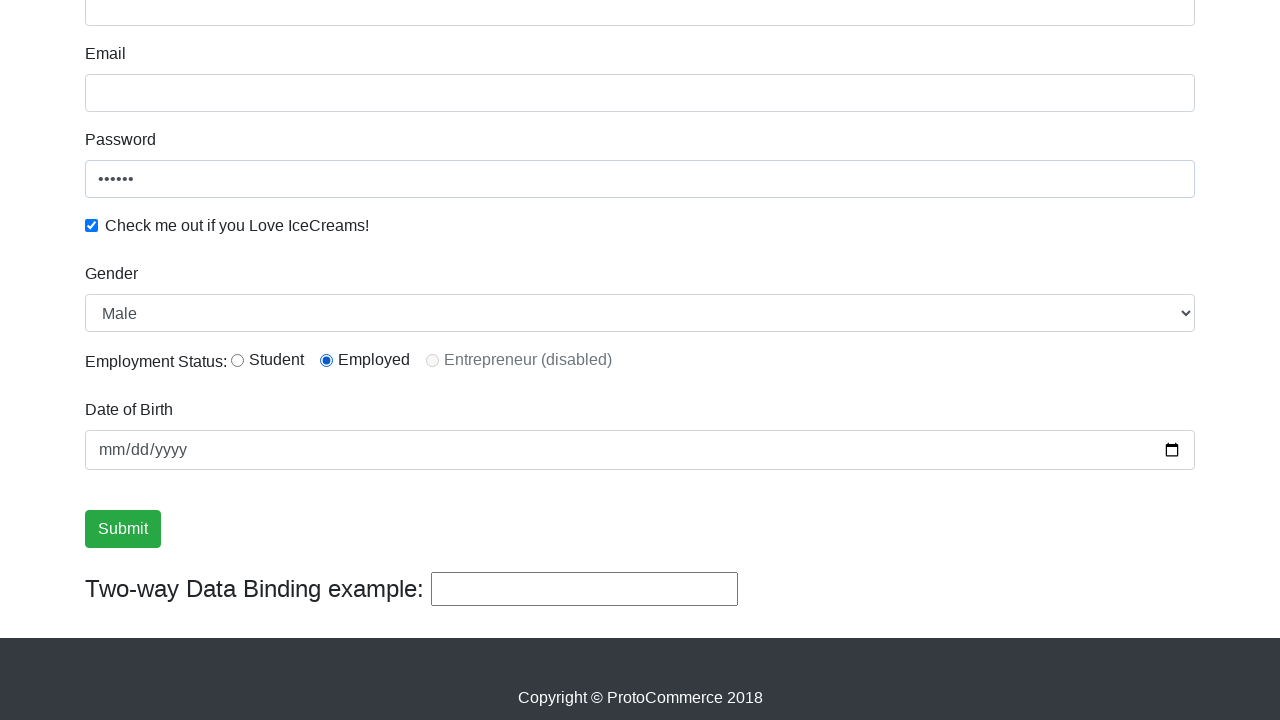

Selected 'Female' from Gender dropdown on internal:label="Gender"i
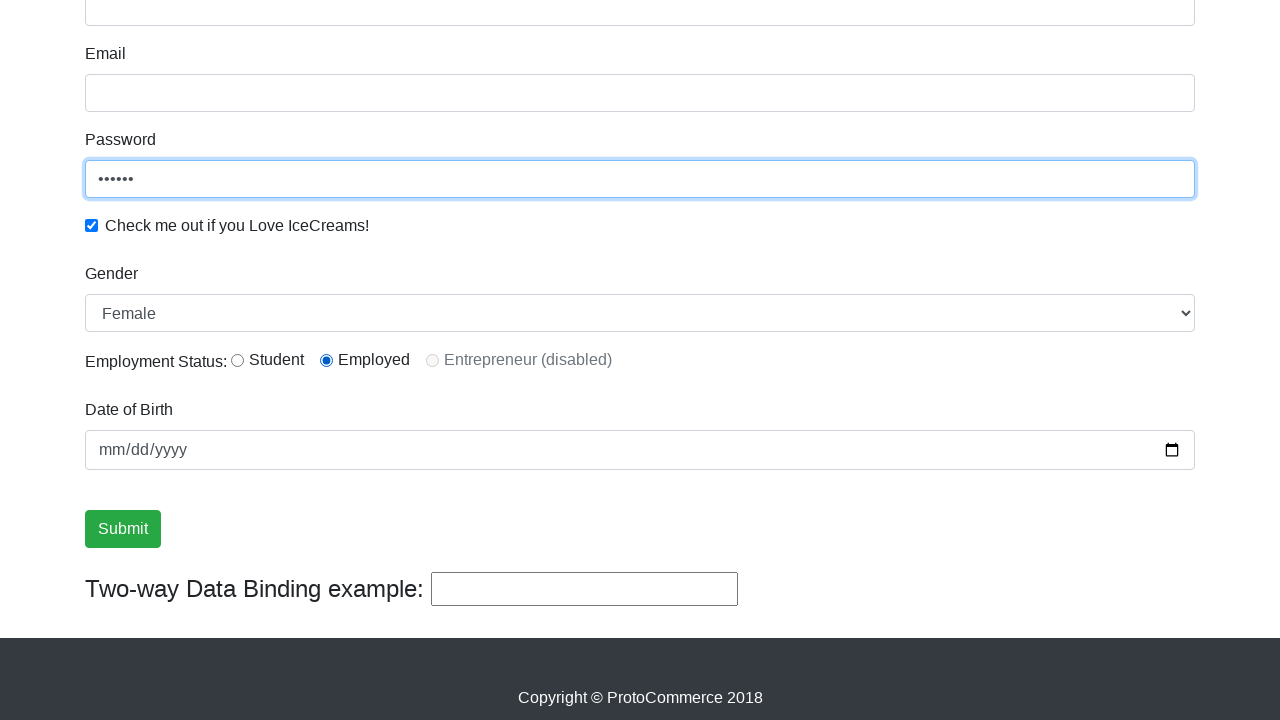

Filled password field by placeholder with 'asaaaaaaaaaaaaaadasd' on internal:attr=[placeholder="Password"i]
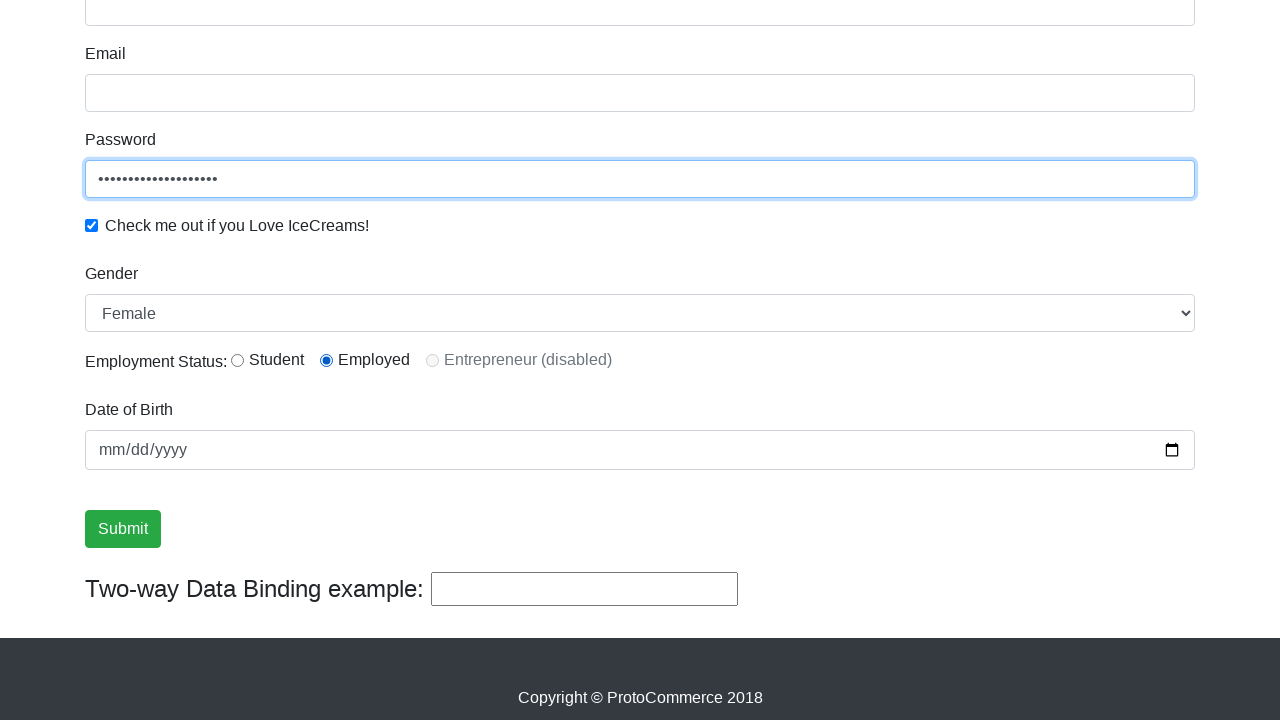

Clicked Submit button at (123, 529) on internal:role=button[name="Submit"i]
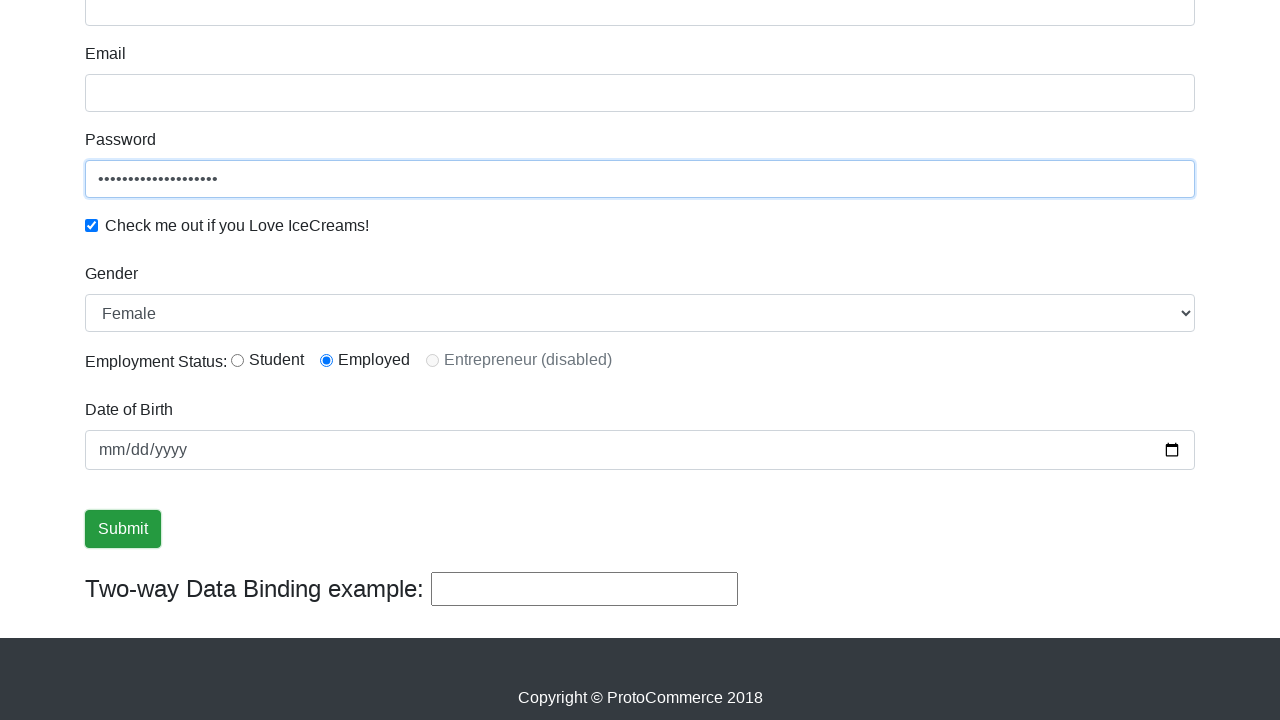

Located success message confirming form submission
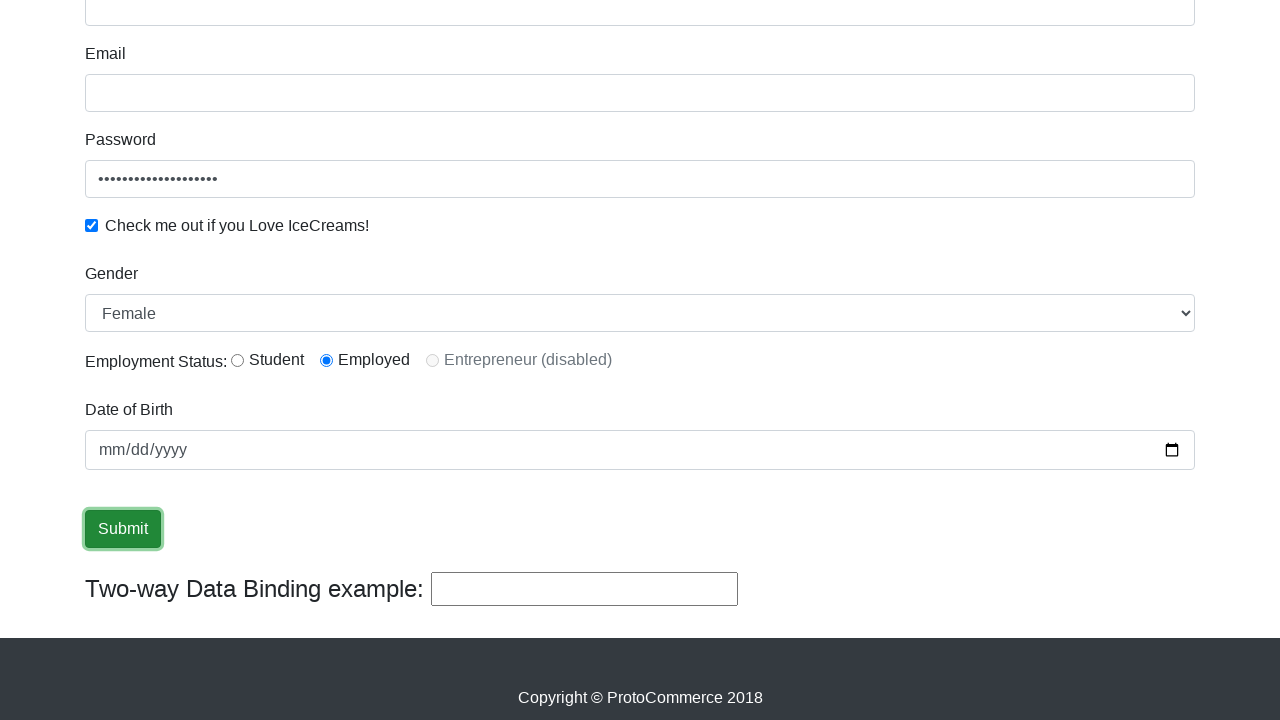

Clicked Shop link at (349, 28) on internal:role=link[name="Shop"i]
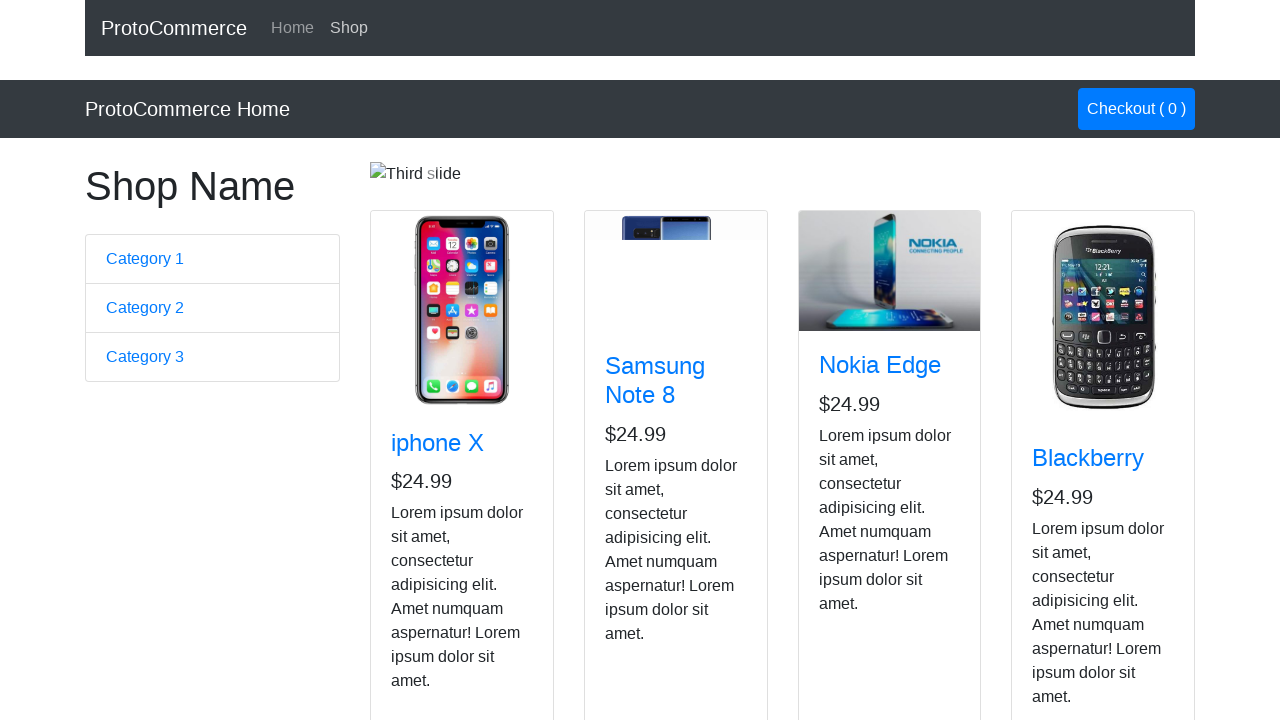

Clicked Add button to add Nokia Edge product to cart at (854, 528) on app-card >> internal:has-text="Nokia Edge"i >> internal:role=button[name="Add"i]
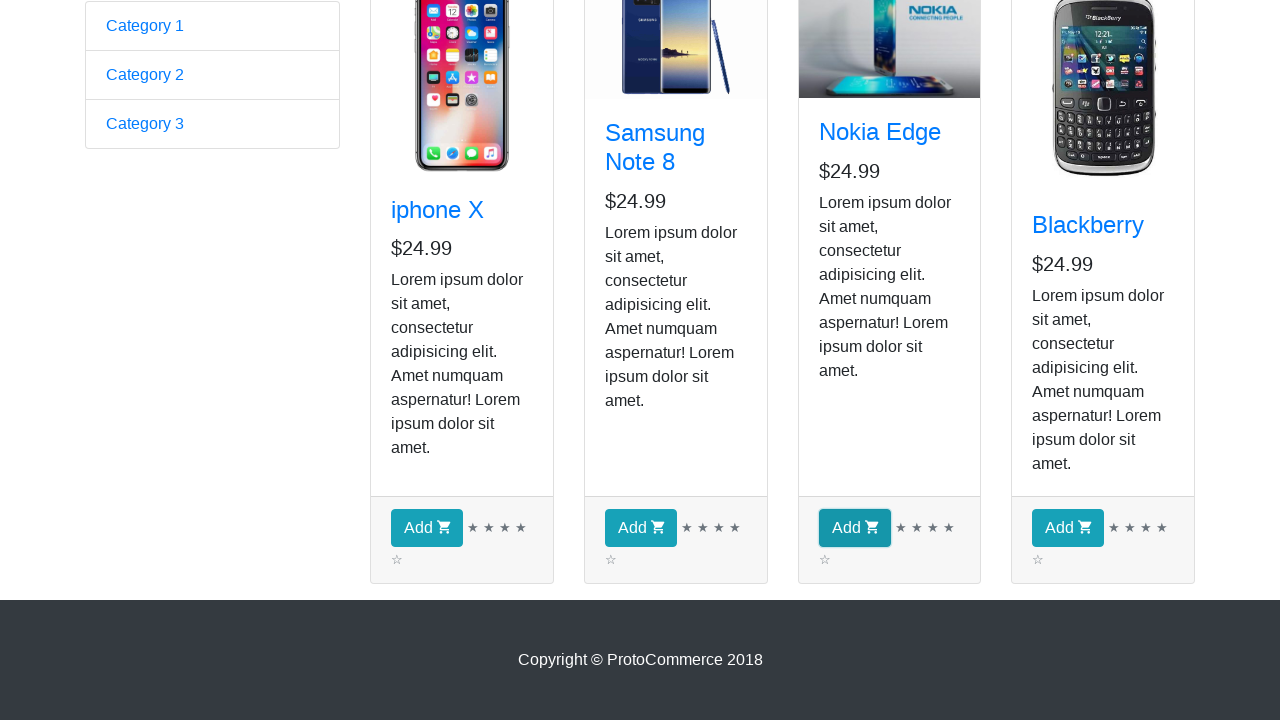

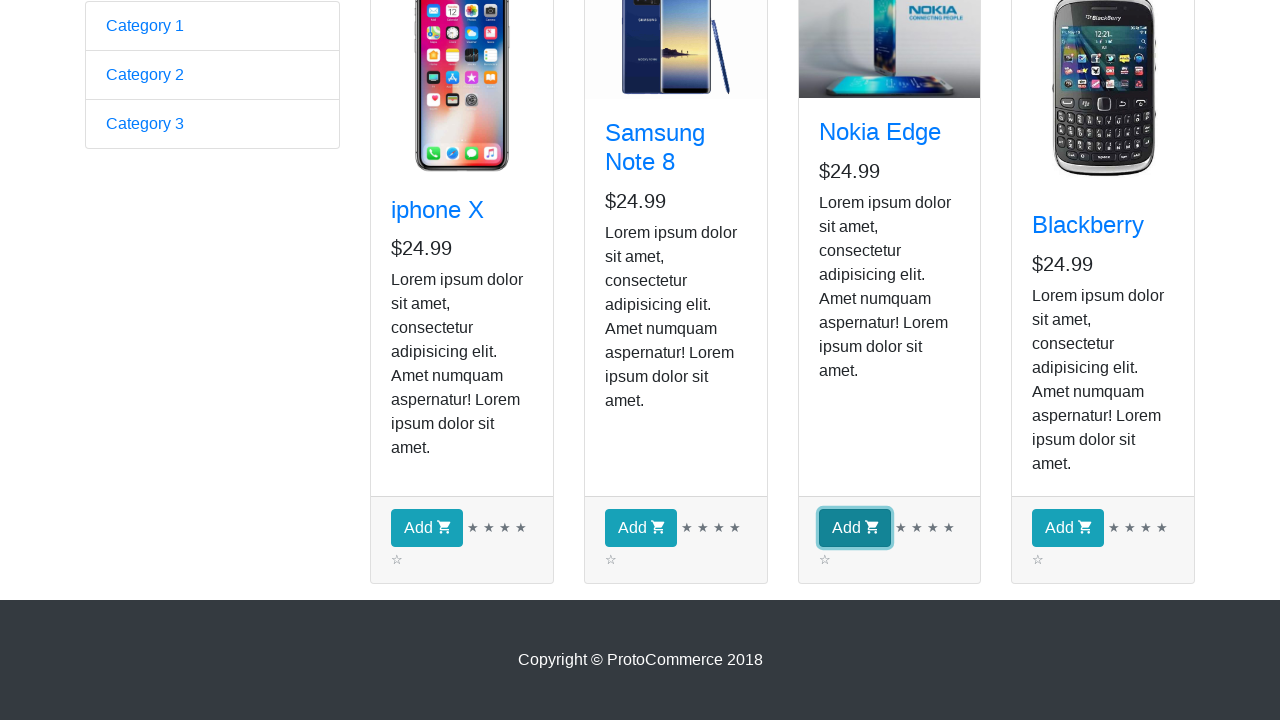